Navigates to Audible's search page and maximizes the browser window

Starting URL: https://www.audible.com/search

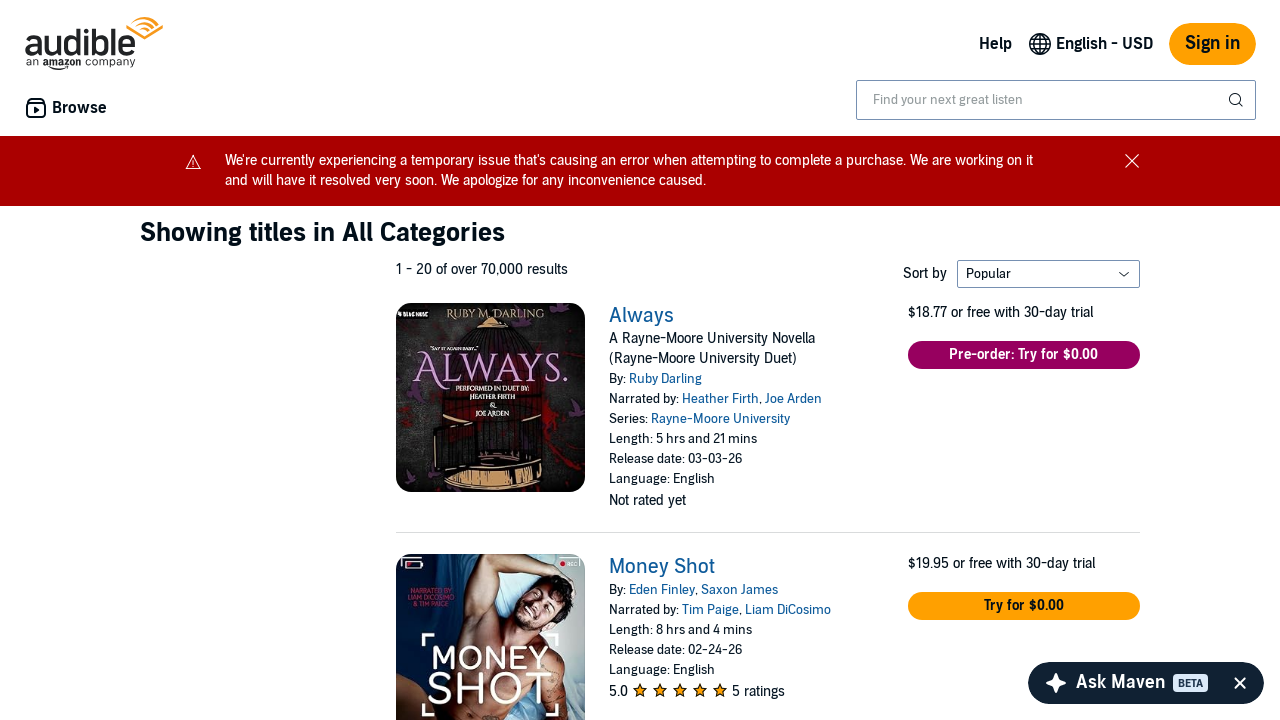

Waited for page to reach domcontentloaded state
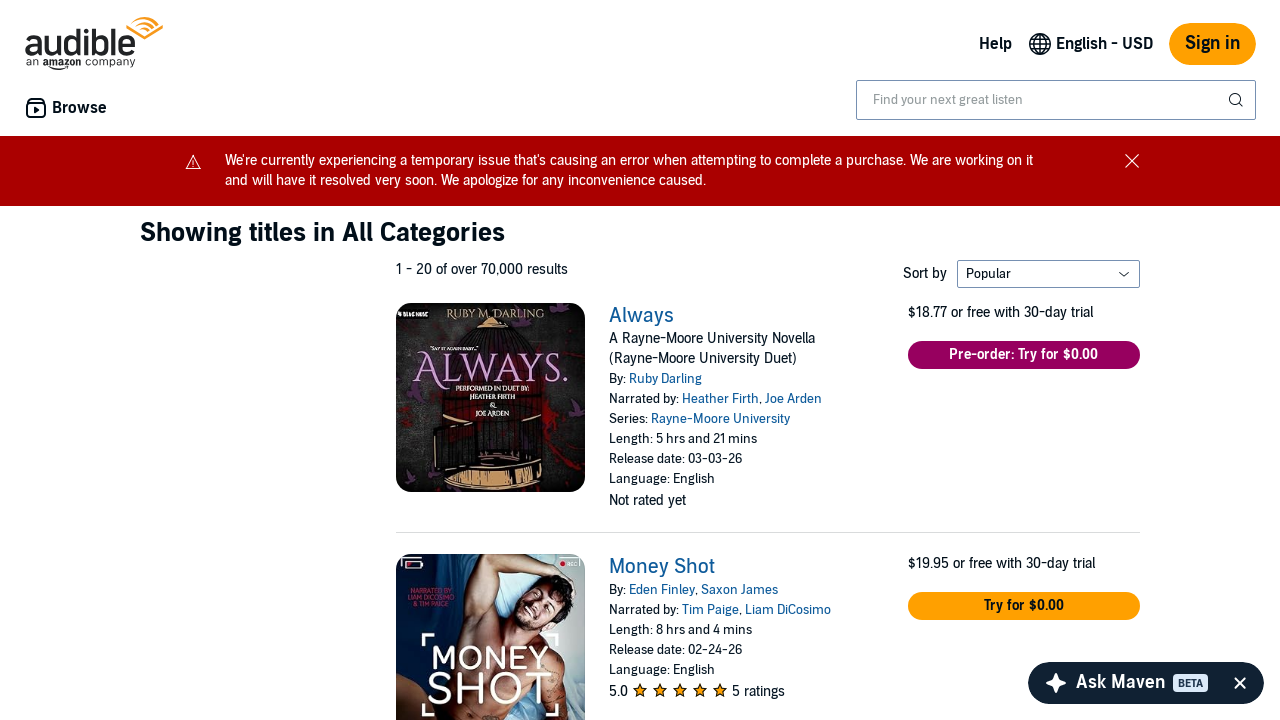

Maximized browser window to 1920x1080
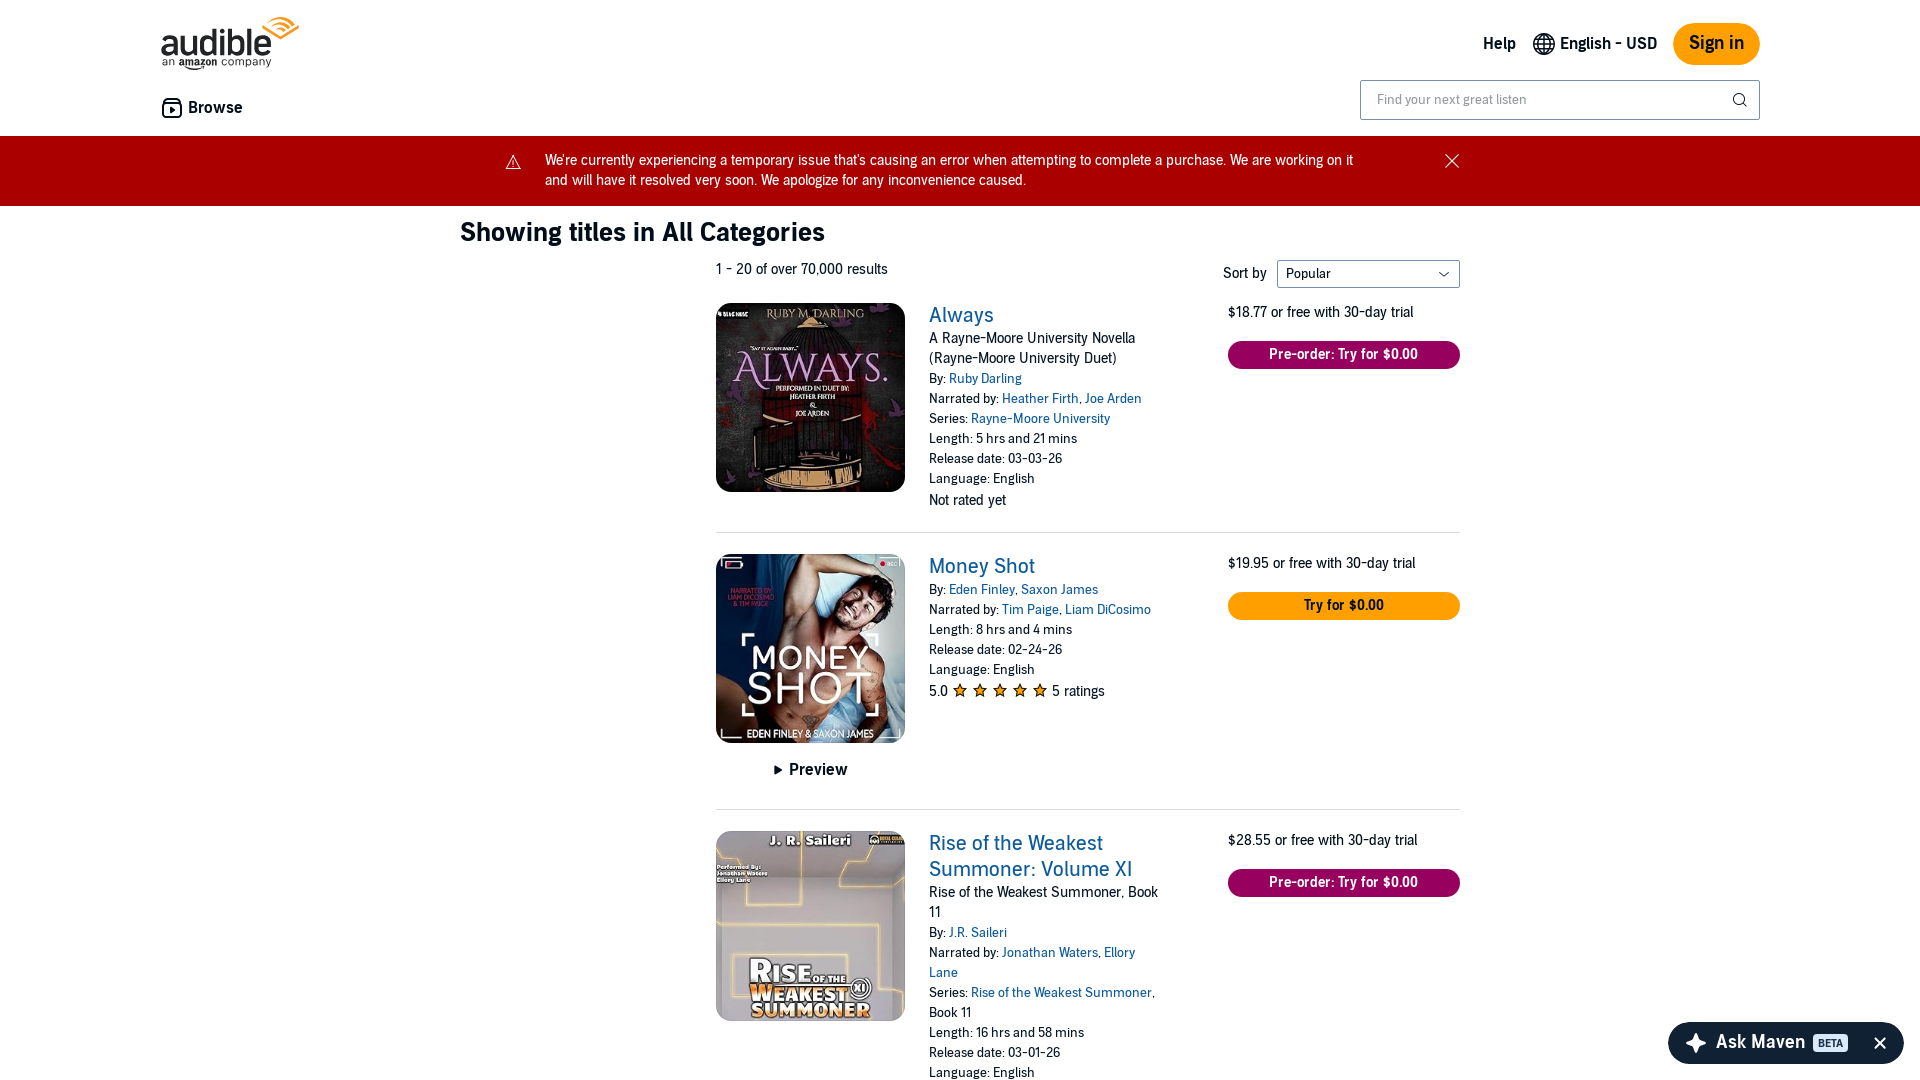

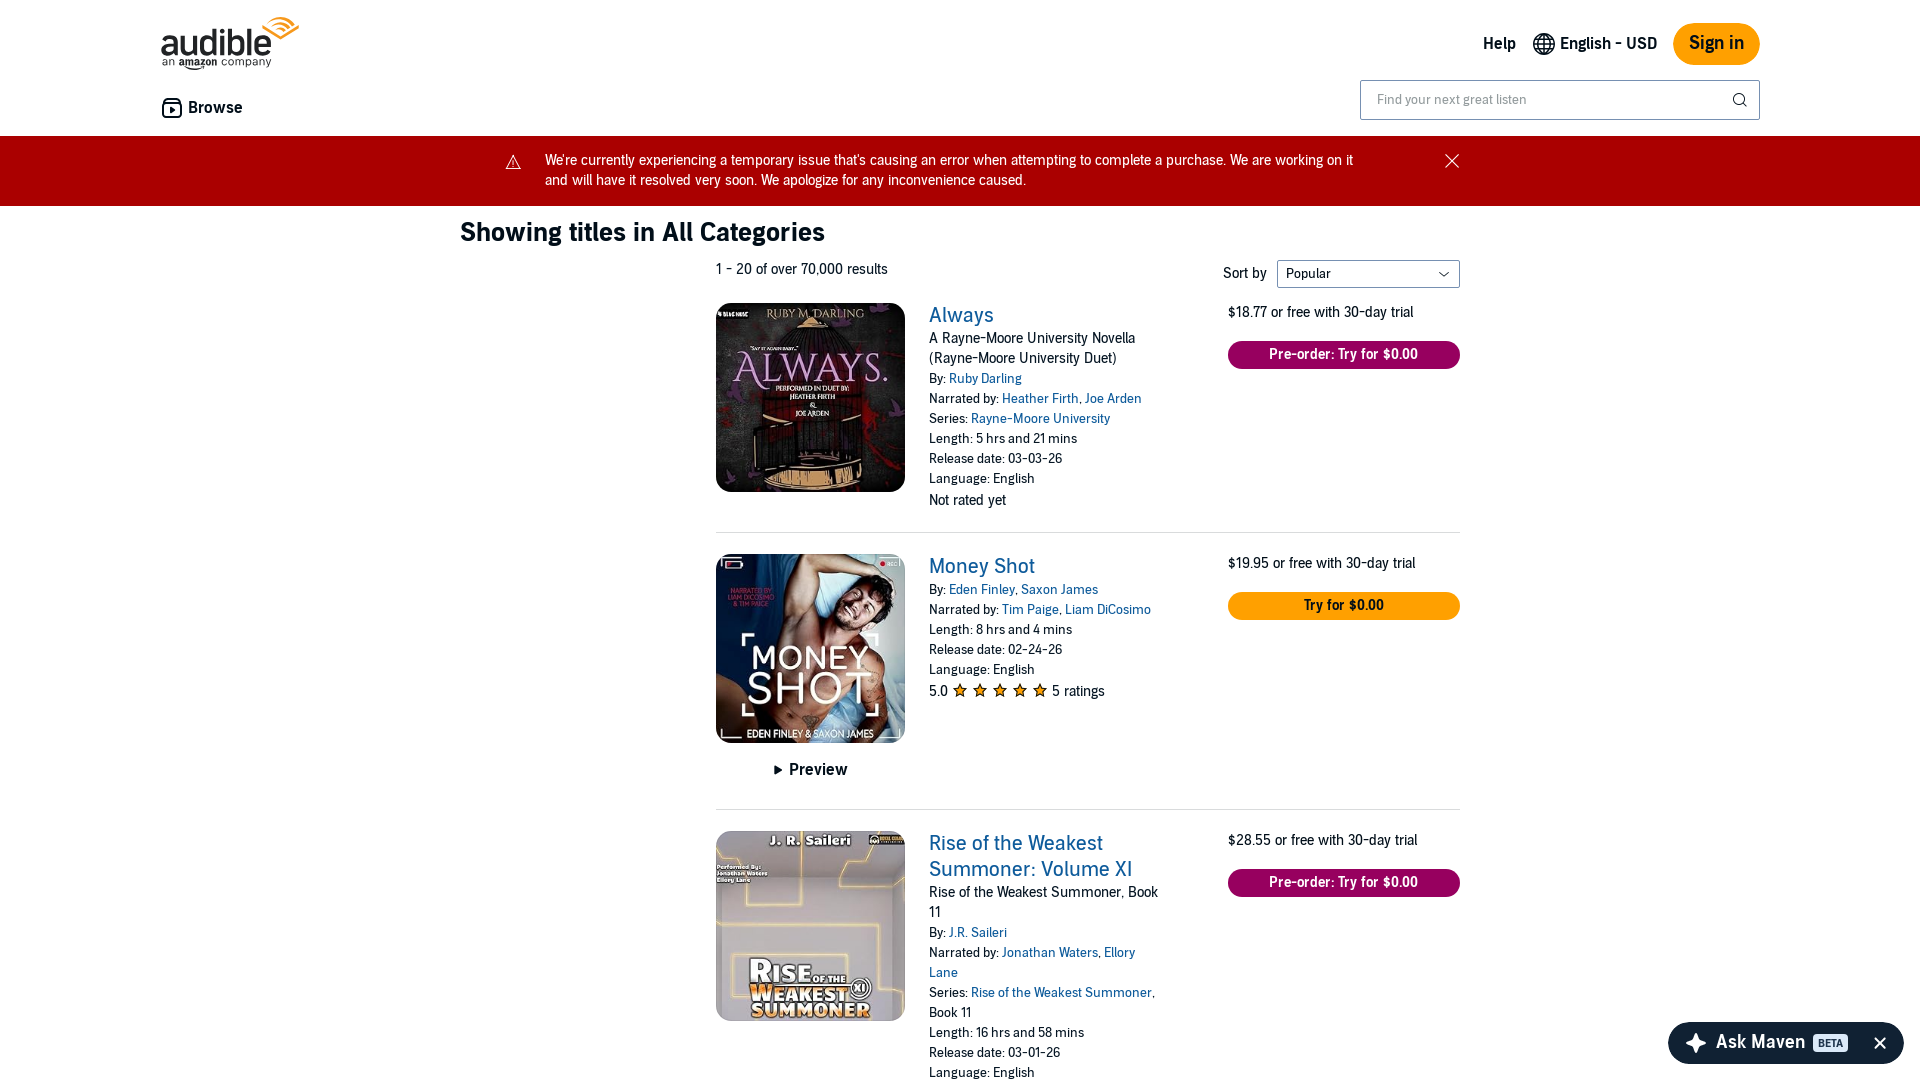